Selects a different year from the dropdown to filter tournaments by year

Starting URL: https://www.sport-express.ru/tennis/L/wta/

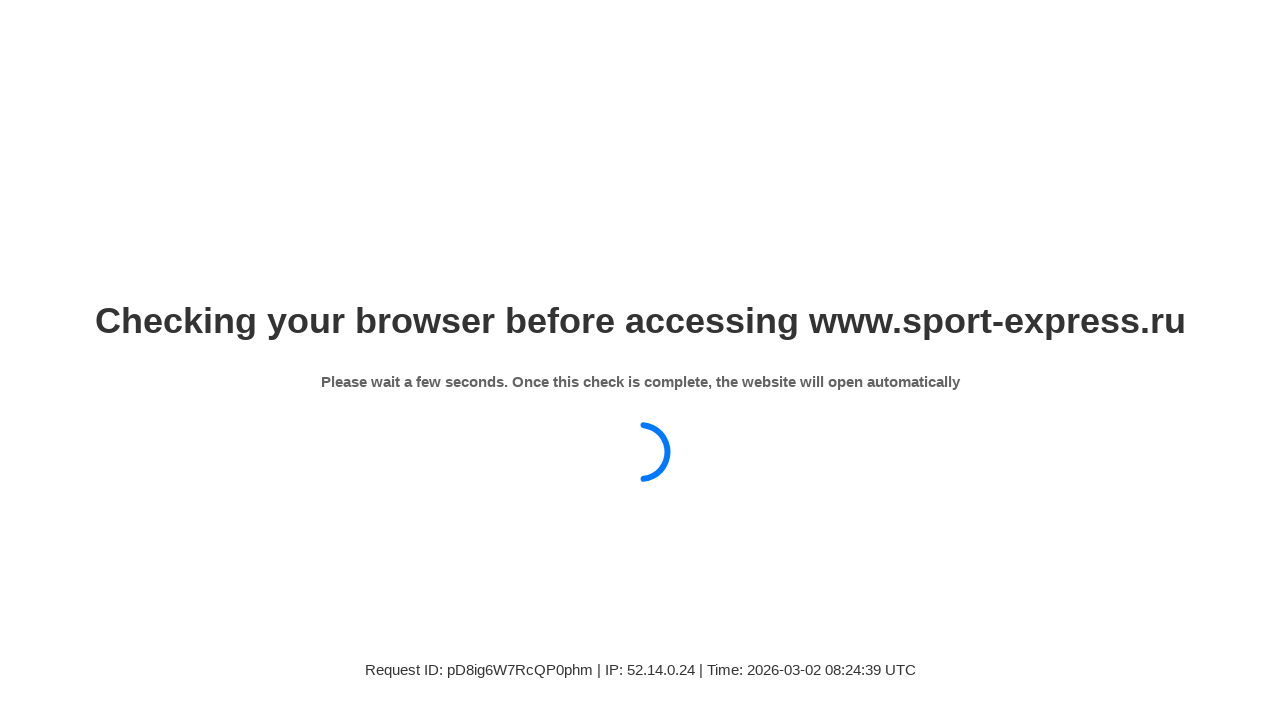

Clicked on the year selector dropdown at (155, 364) on select.common_height_26.mb_10
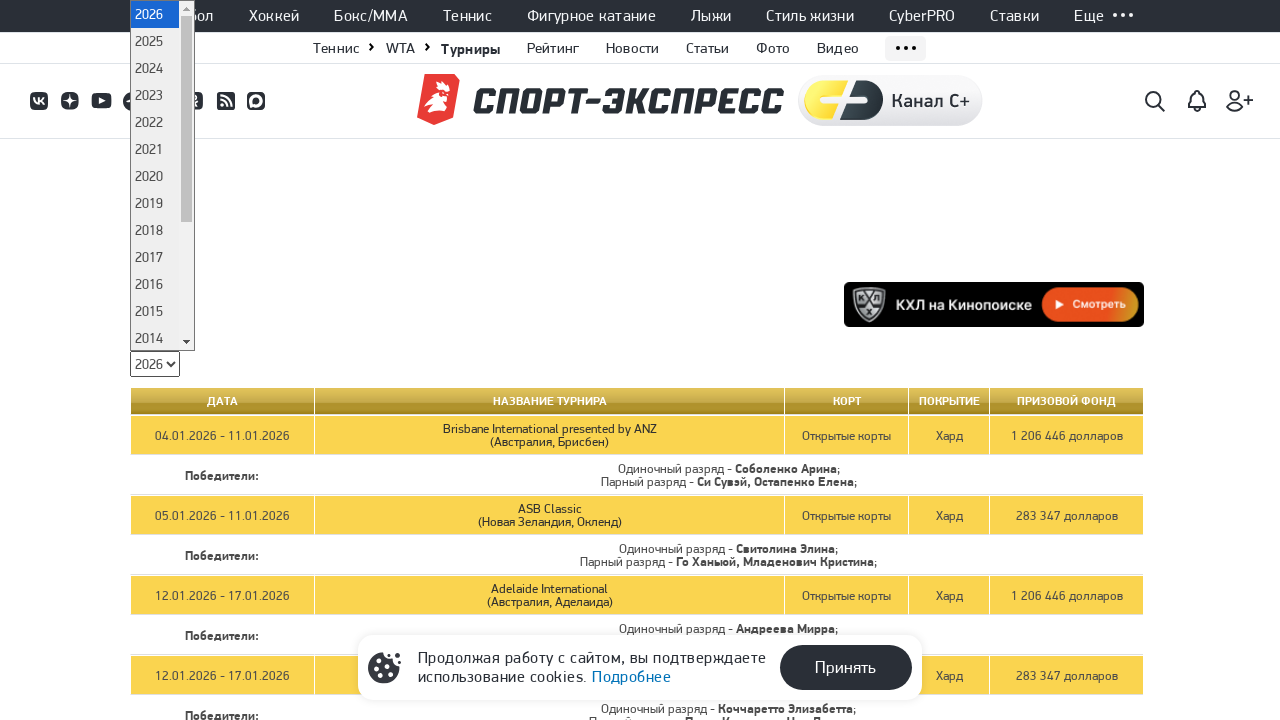

Selected 4th year option from dropdown to filter tournaments on select.common_height_26.mb_10
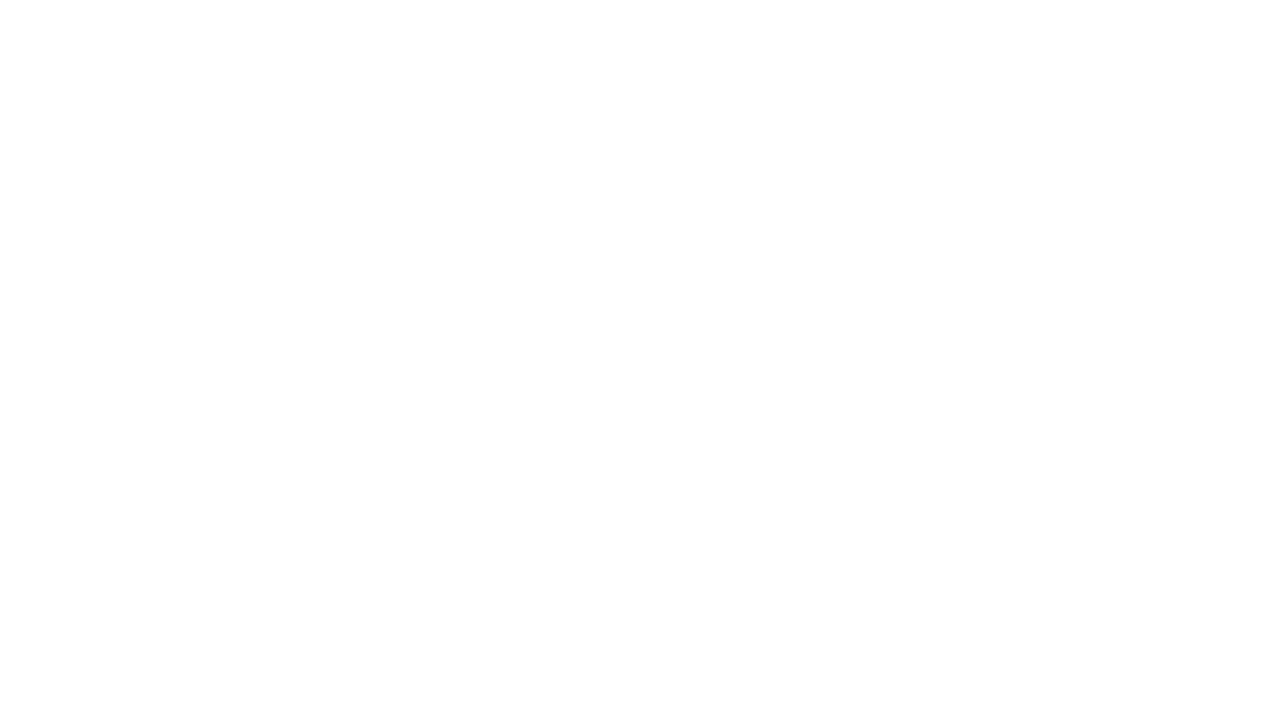

Waited for page to load after year selection
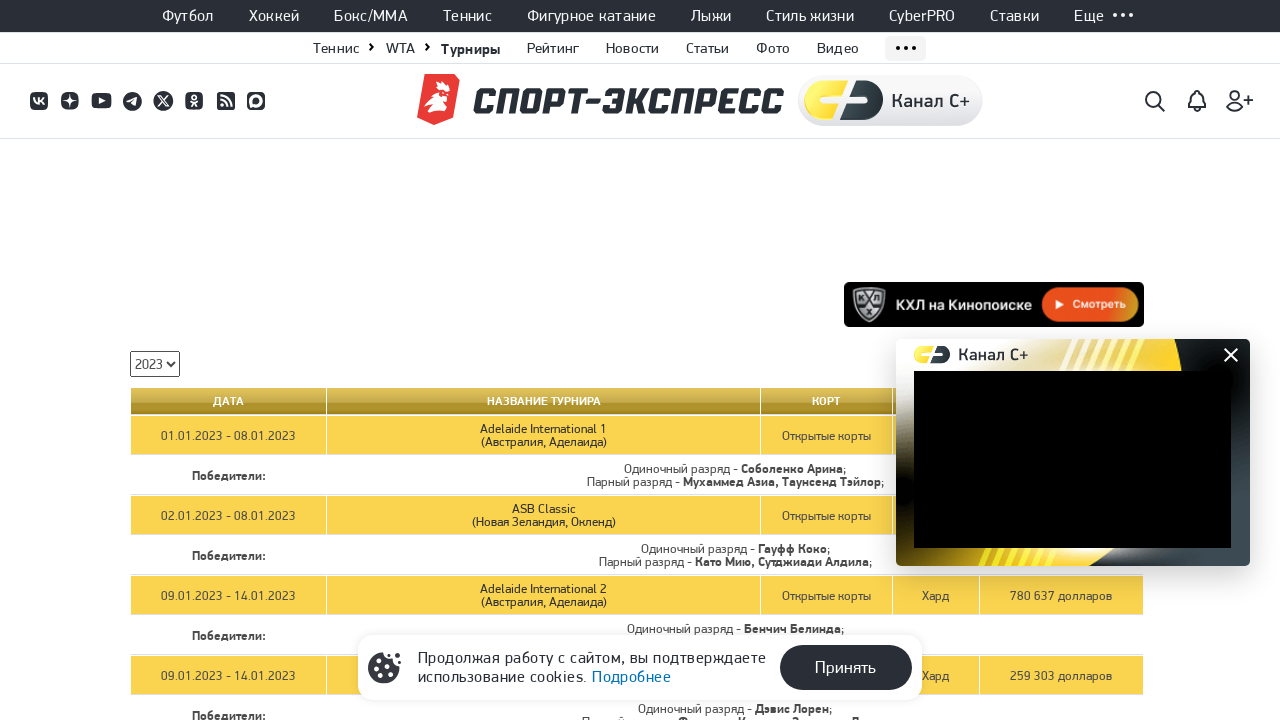

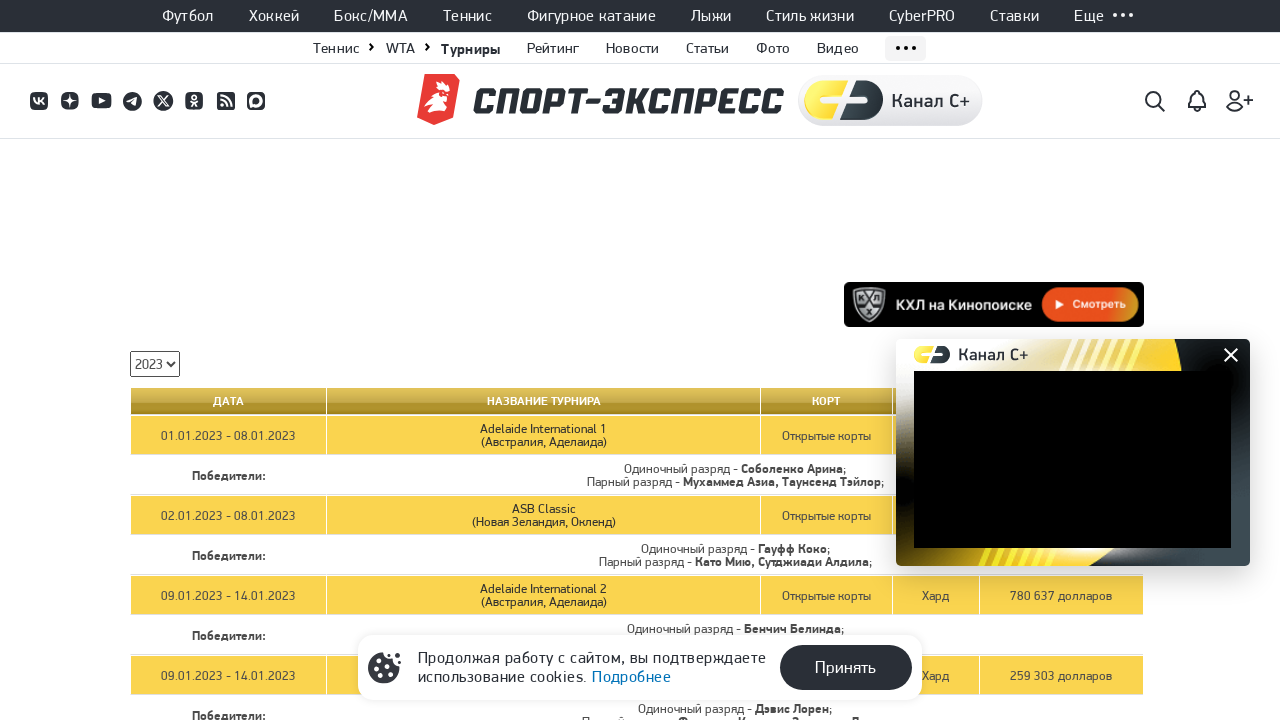